Navigates to a page, clicks a link with a calculated mathematical value, then fills out a form with personal information and submits it

Starting URL: http://suninjuly.github.io/find_link_text

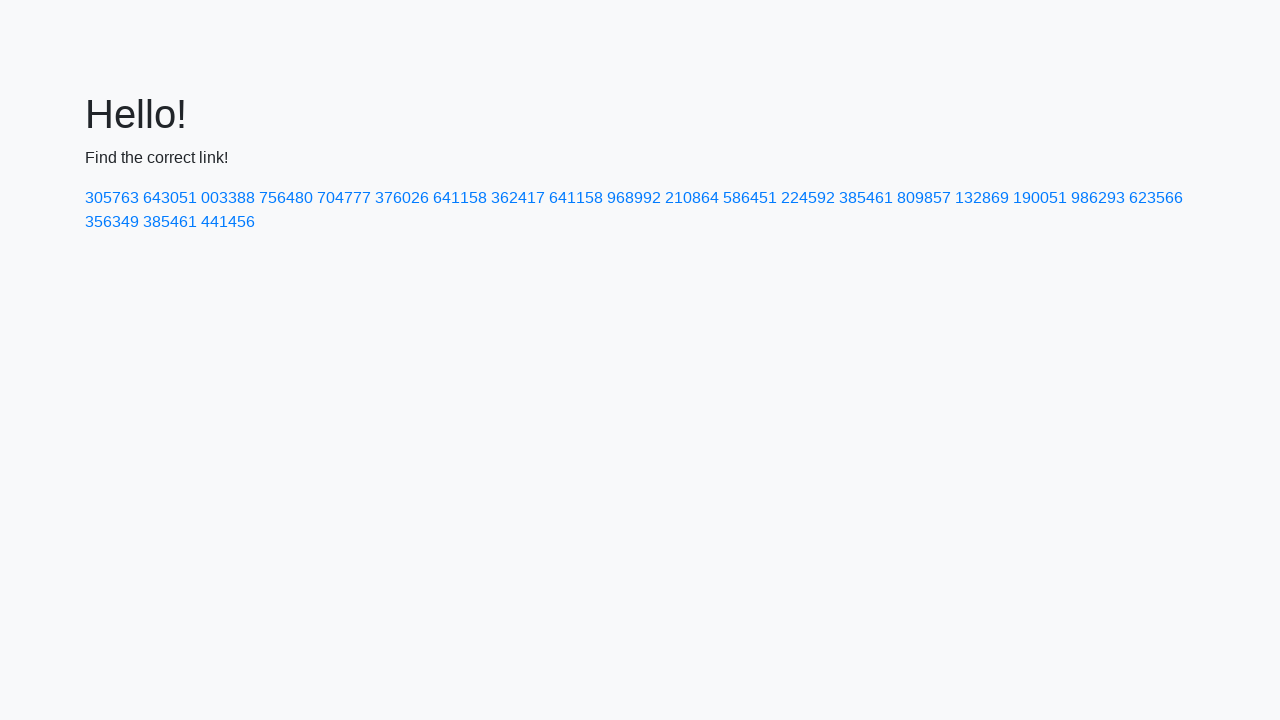

Clicked link with calculated mathematical value: 224592 at (808, 198) on text=224592
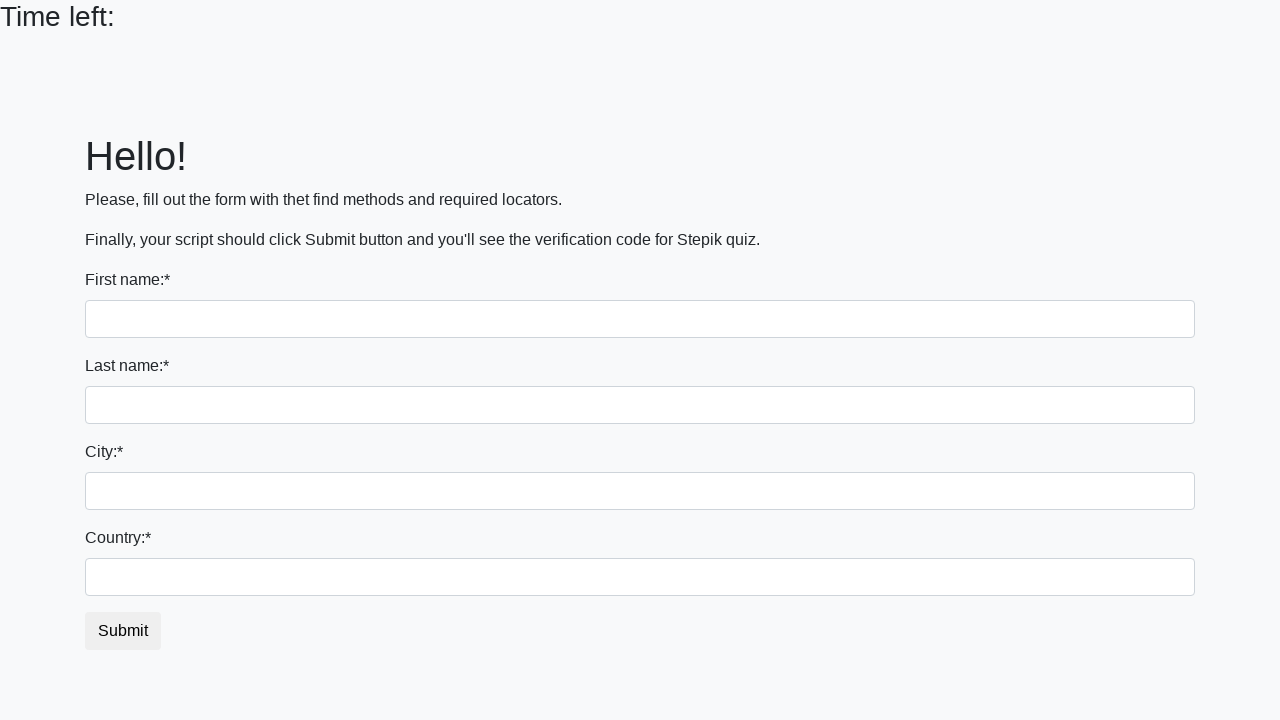

Filled first name field with 'Ivan' on input[name='first_name']
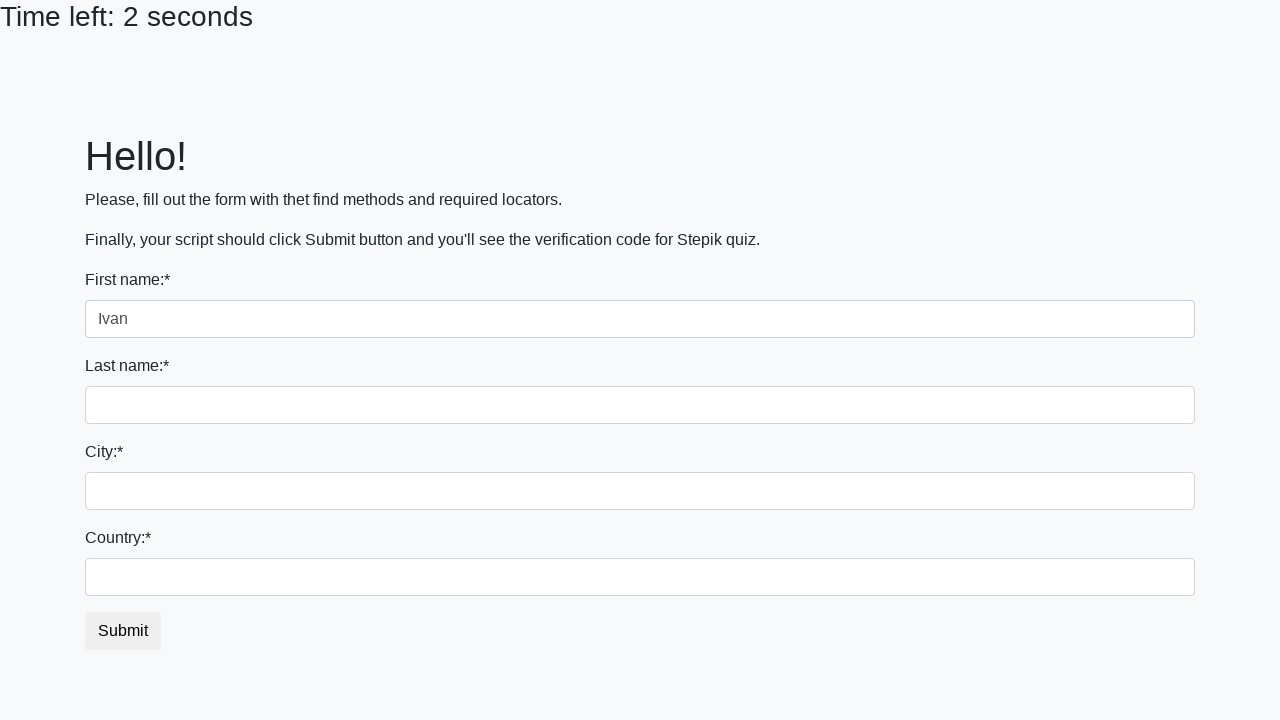

Filled last name field with 'Petrov' on input[name='last_name']
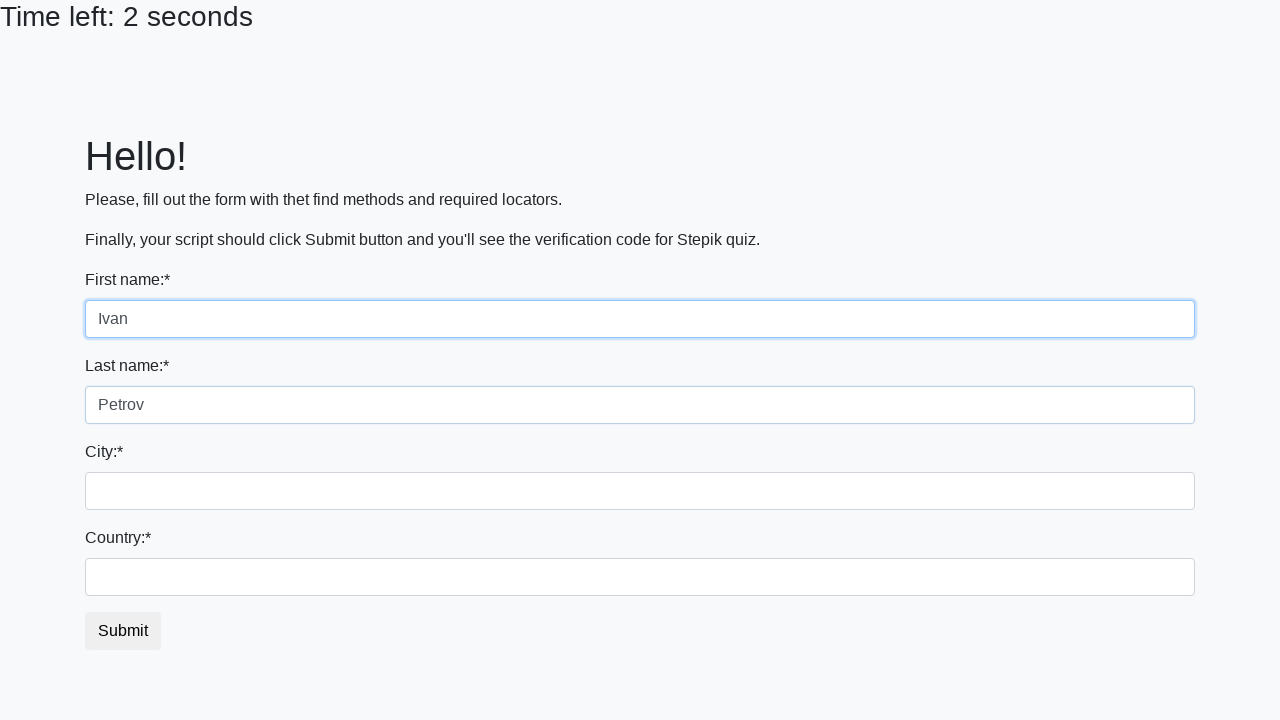

Filled city field with 'Smolensk' on input.form-control.city
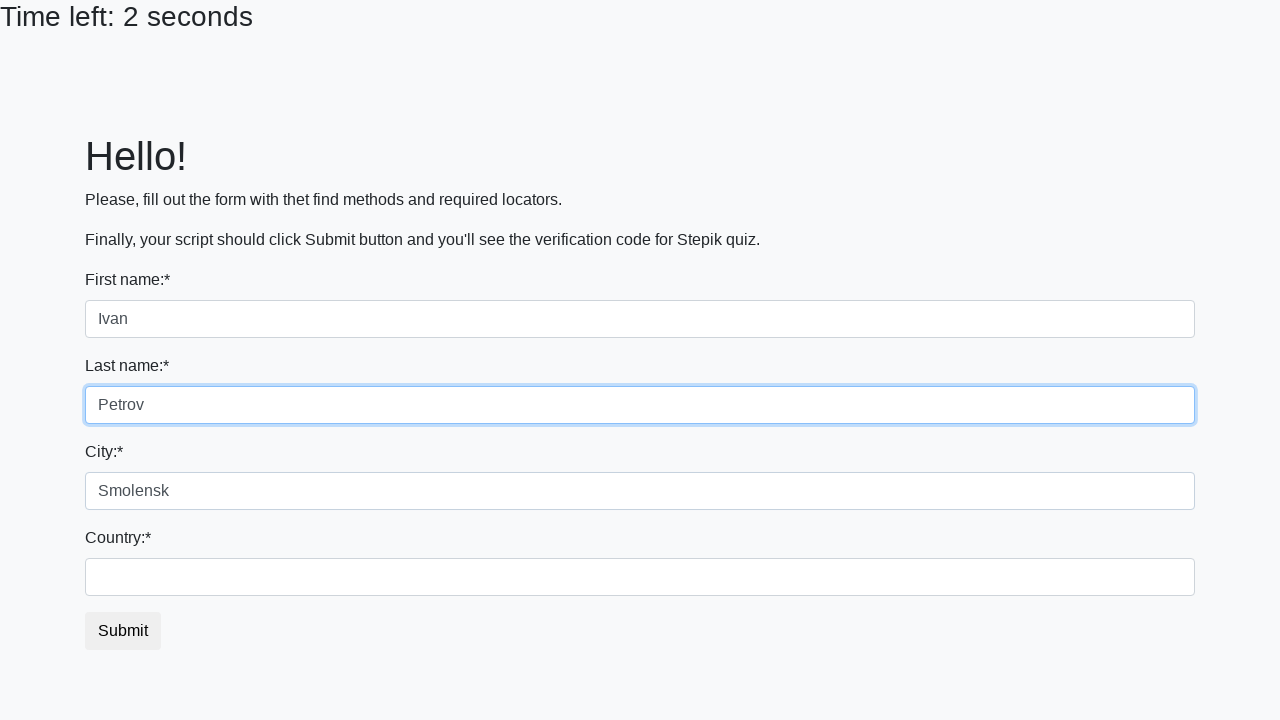

Filled country field with 'Russia' on input#country
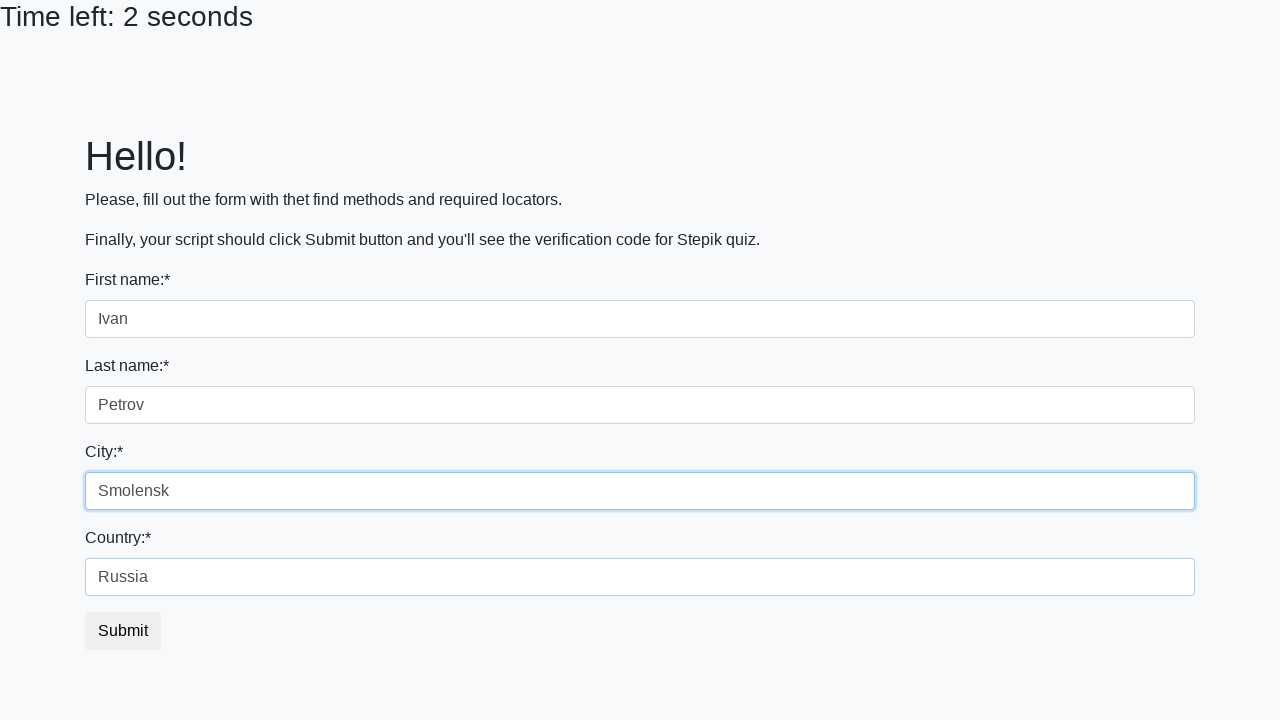

Clicked submit button to submit form at (123, 631) on button.btn
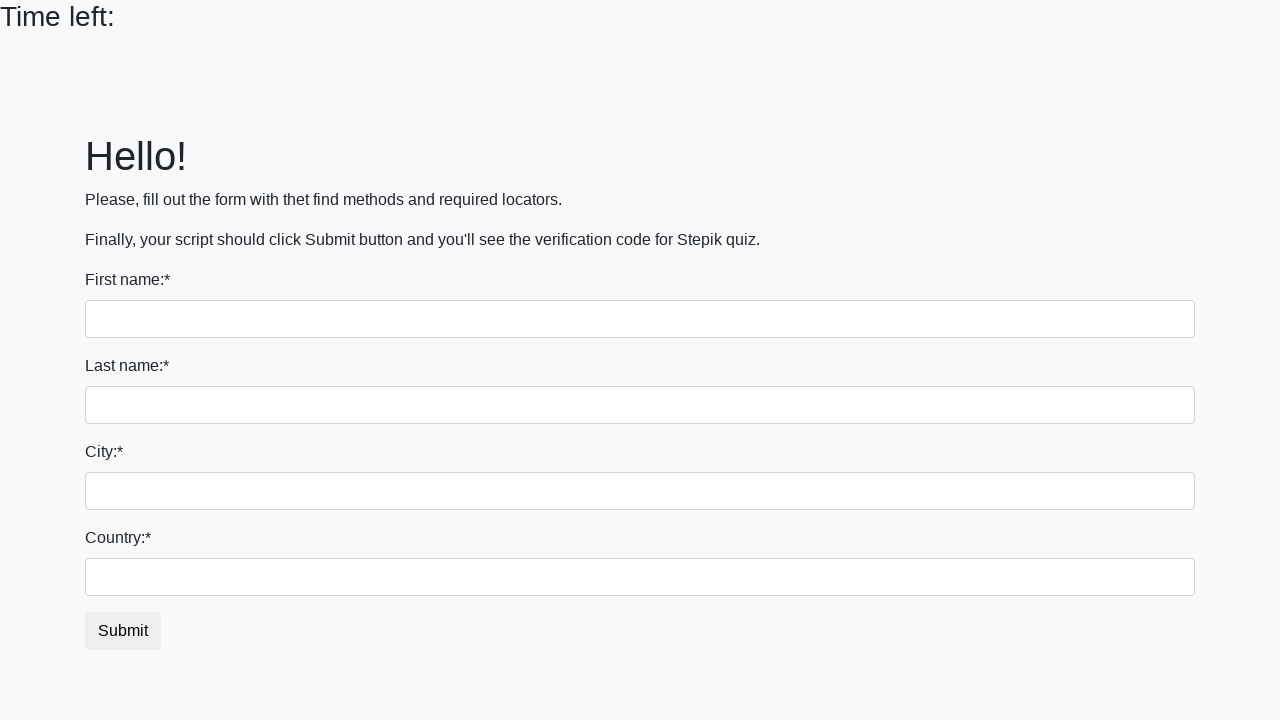

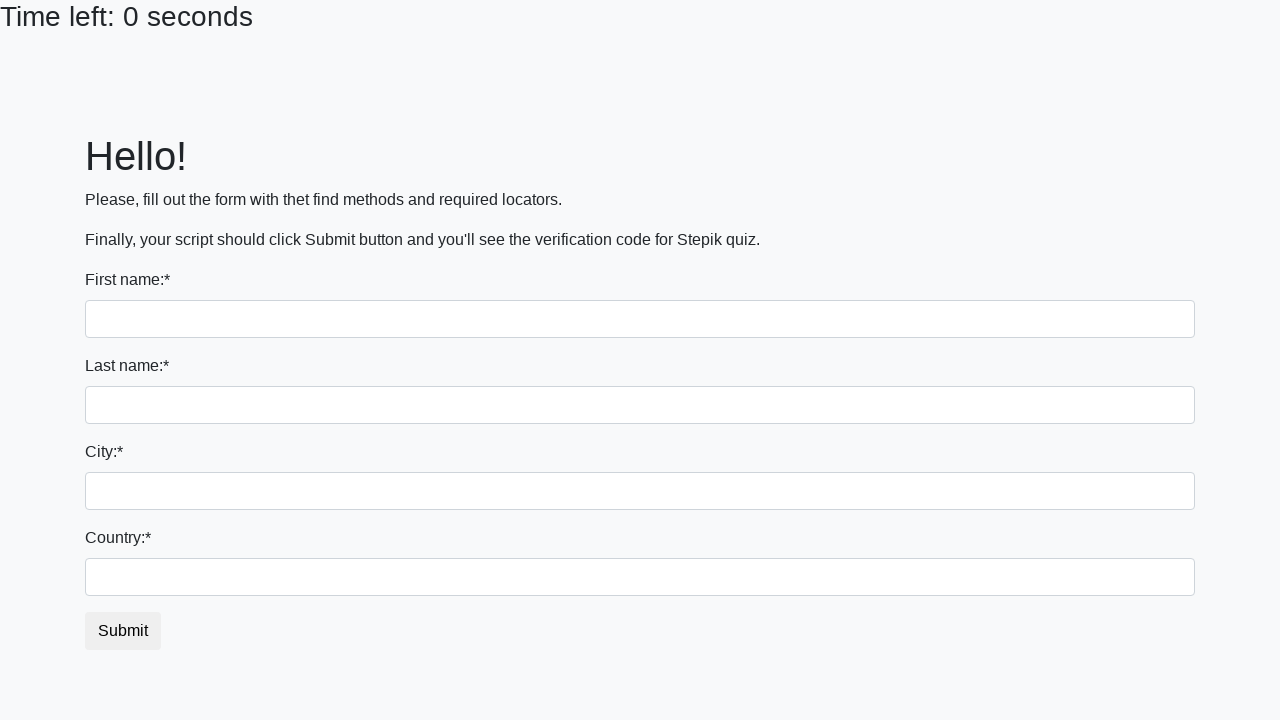